Tests drag and drop functionality by dragging element A to element B's position and verifying that A now appears in B's location.

Starting URL: https://the-internet.herokuapp.com/drag_and_drop

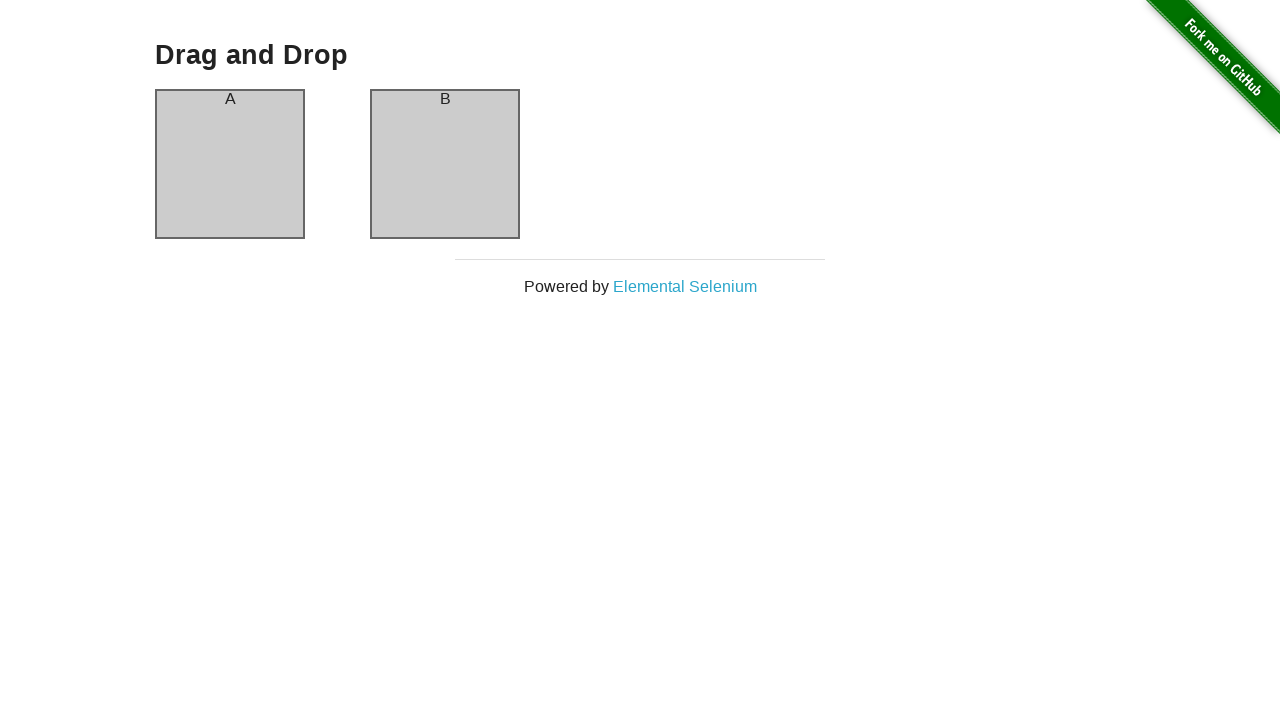

Waited for column A element to be visible
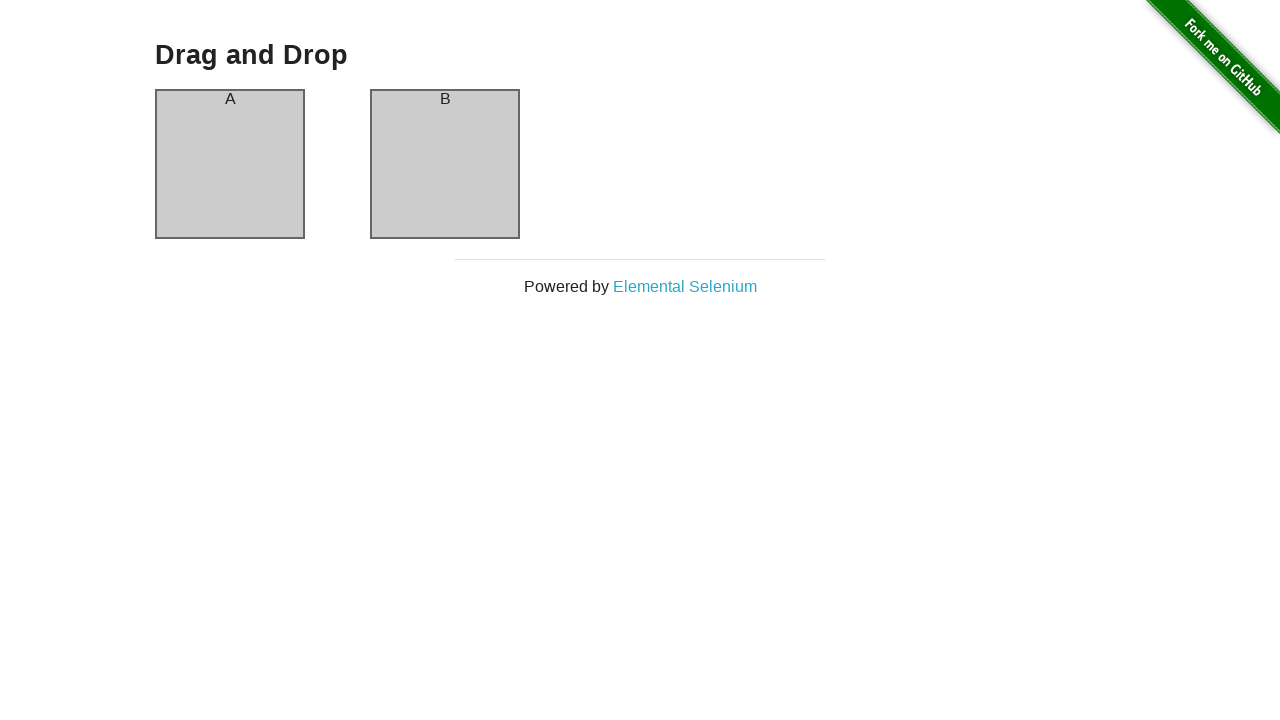

Waited for column B element to be visible
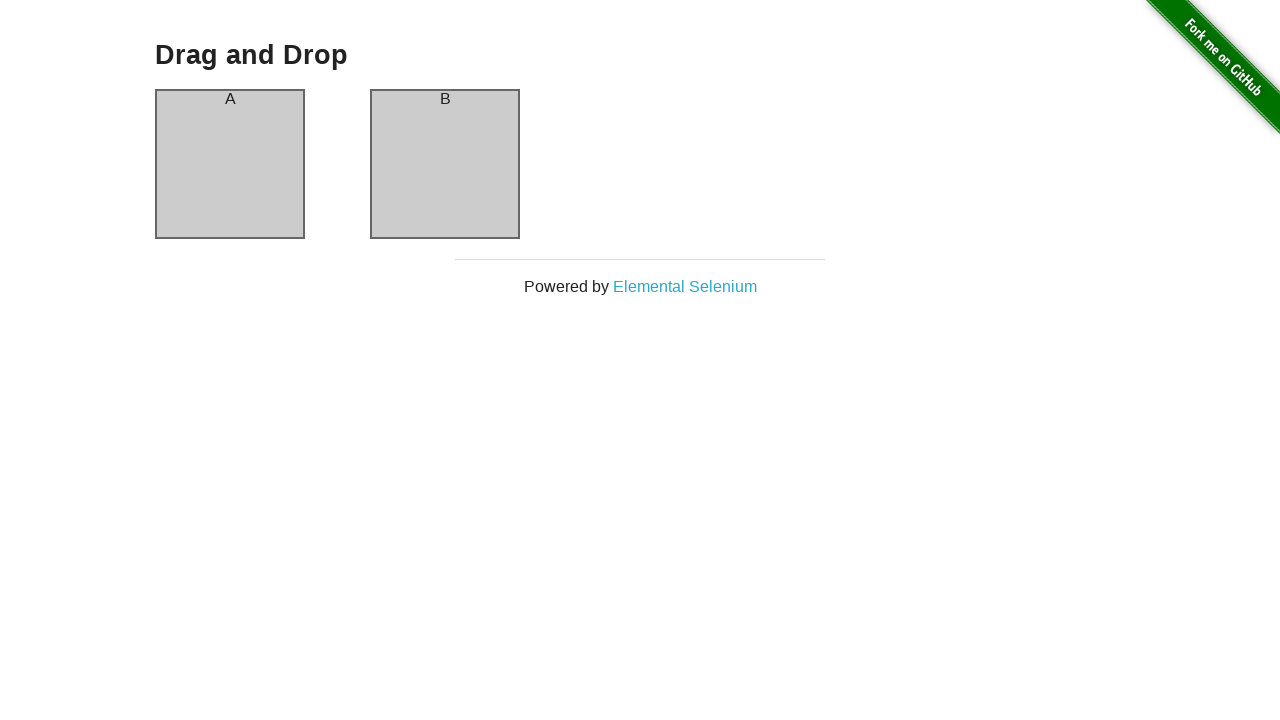

Dragged column A to column B position at (445, 164)
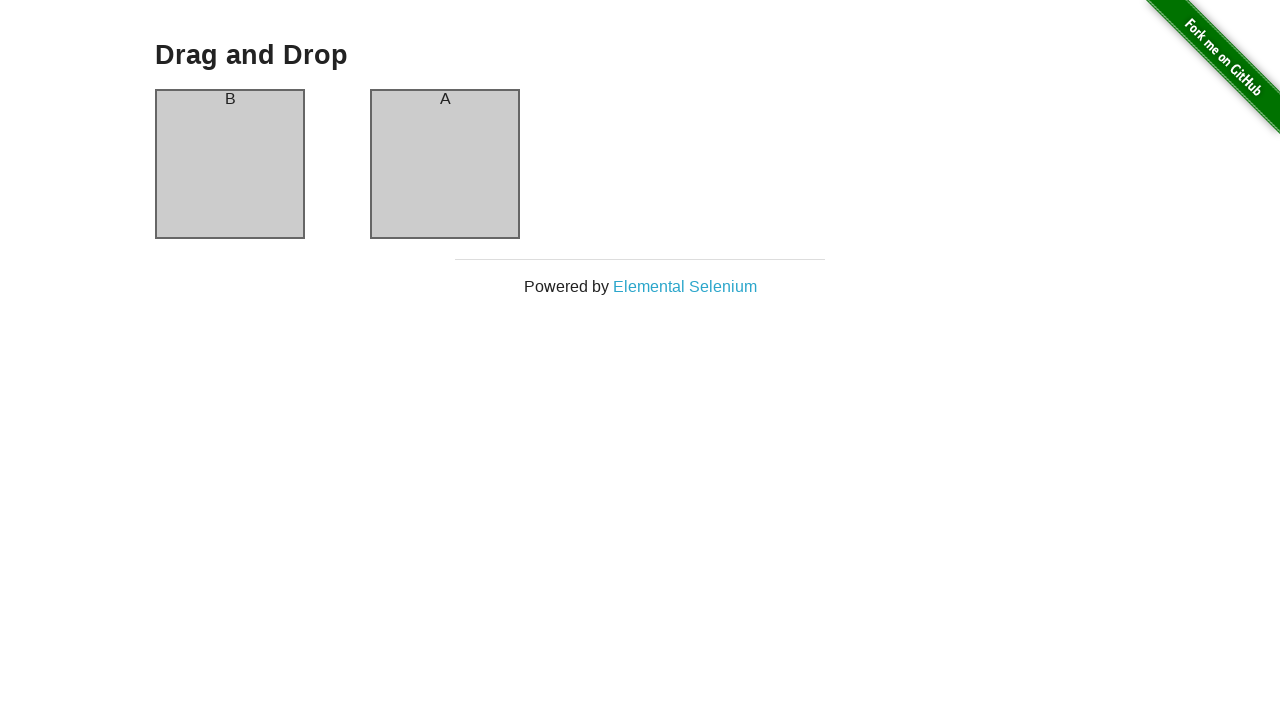

Retrieved text content from column B header
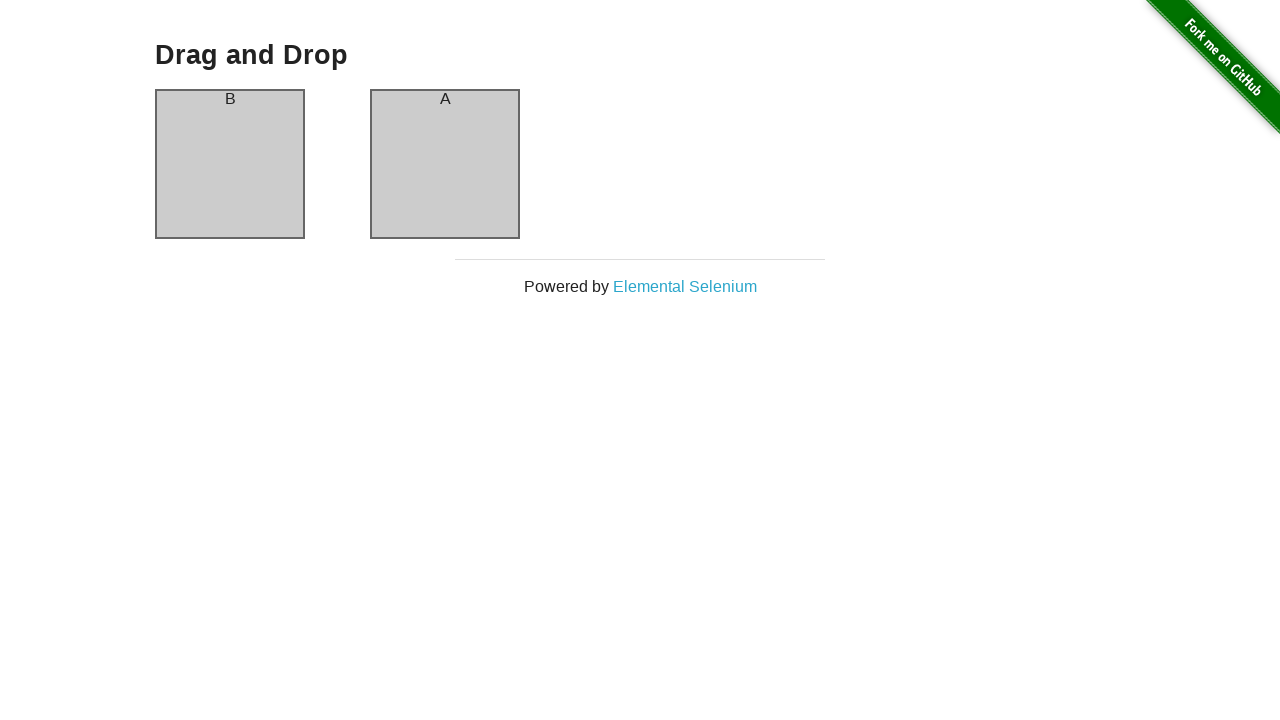

Verified that column B header now contains 'A' - drag and drop successful
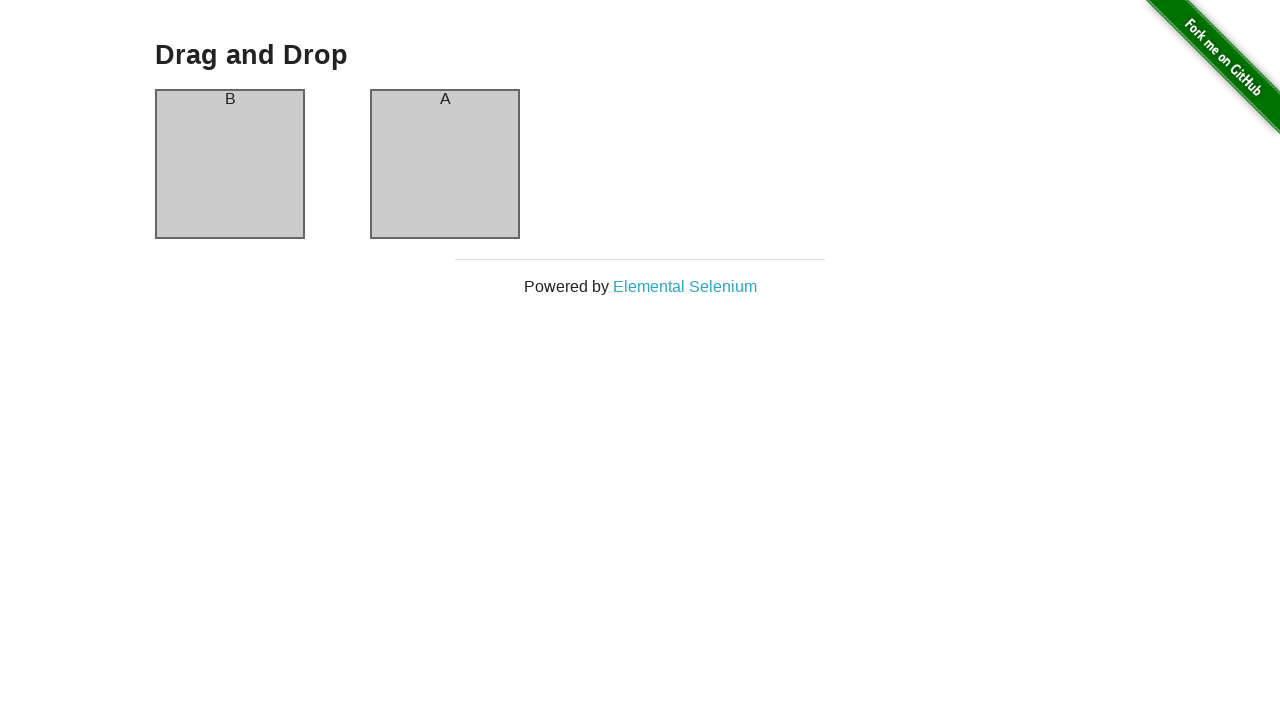

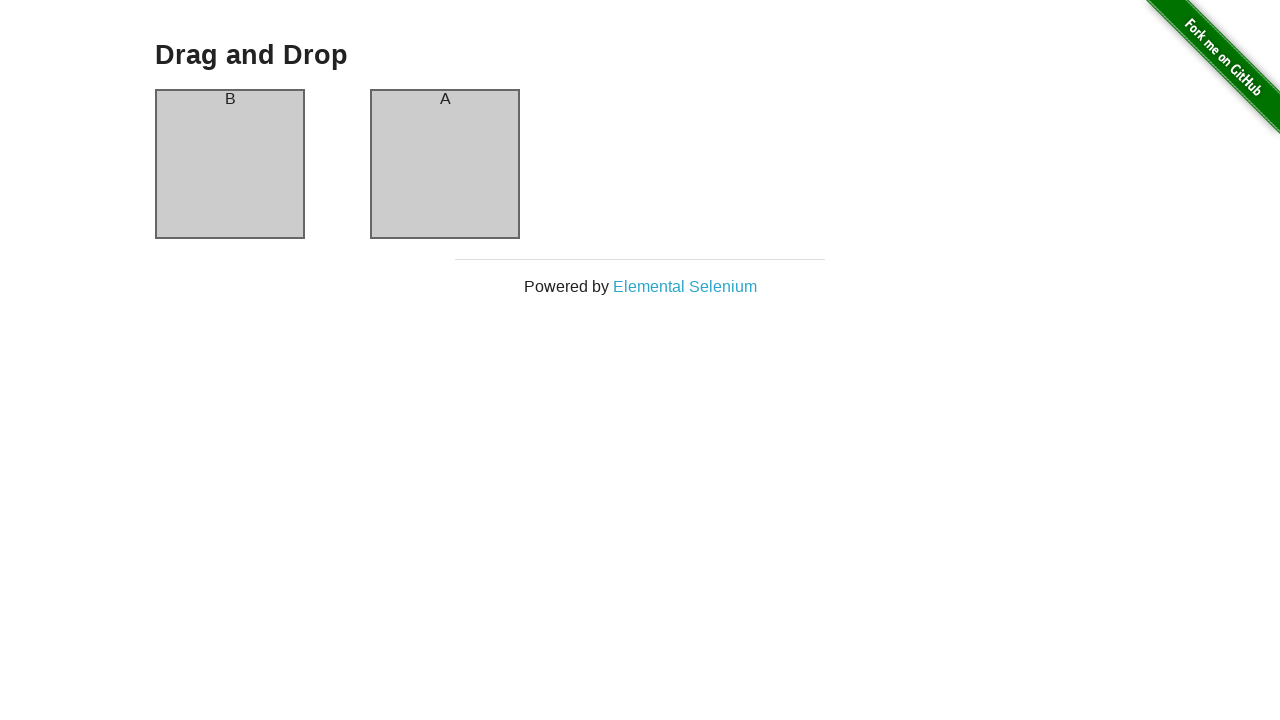